Tests pagination navigation on a news category page by verifying pagination elements exist and navigating through multiple pages to confirm article content loads properly.

Starting URL: https://ejanakpurtoday.com/category/politics

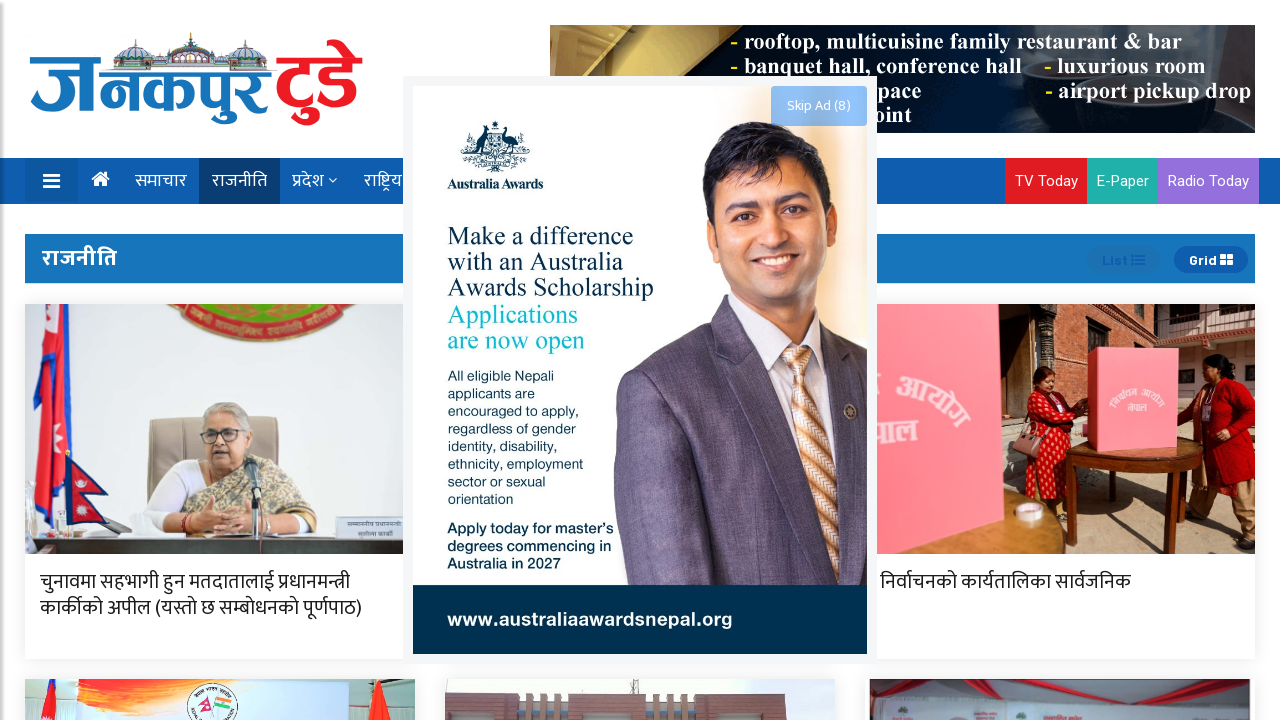

Waited for initial page to load with networkidle state
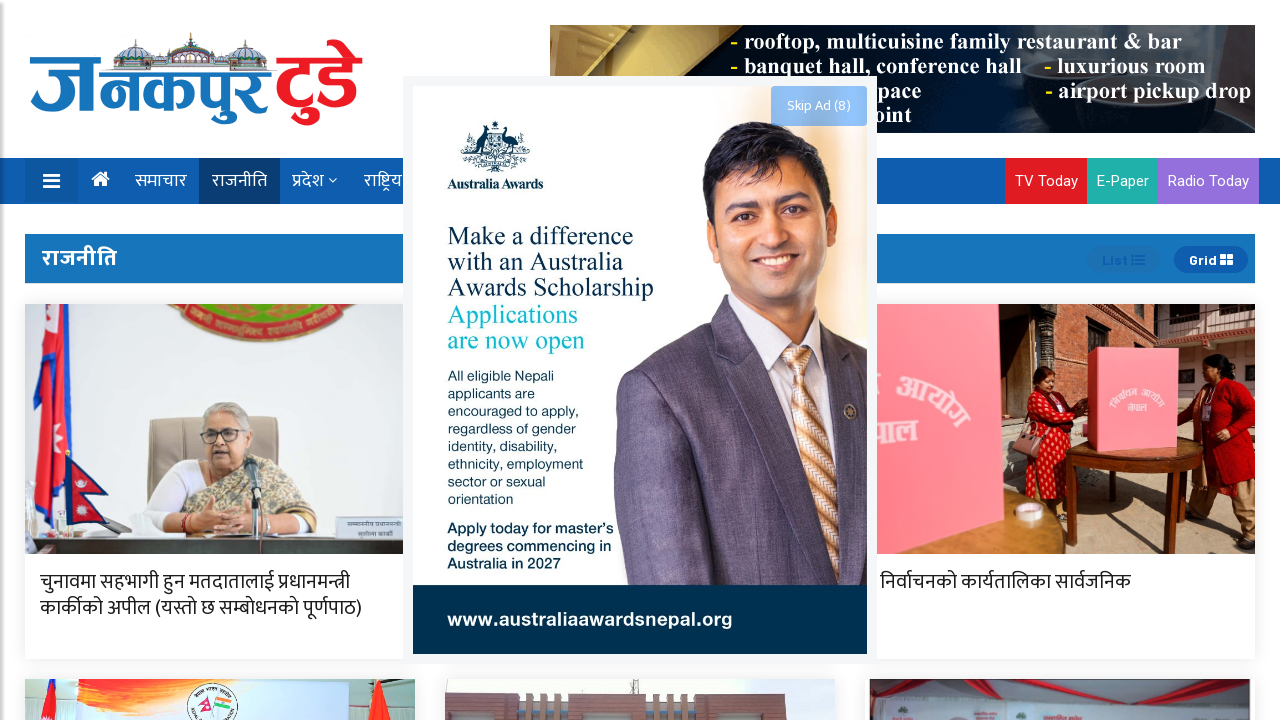

Verified pagination element exists on politics category page
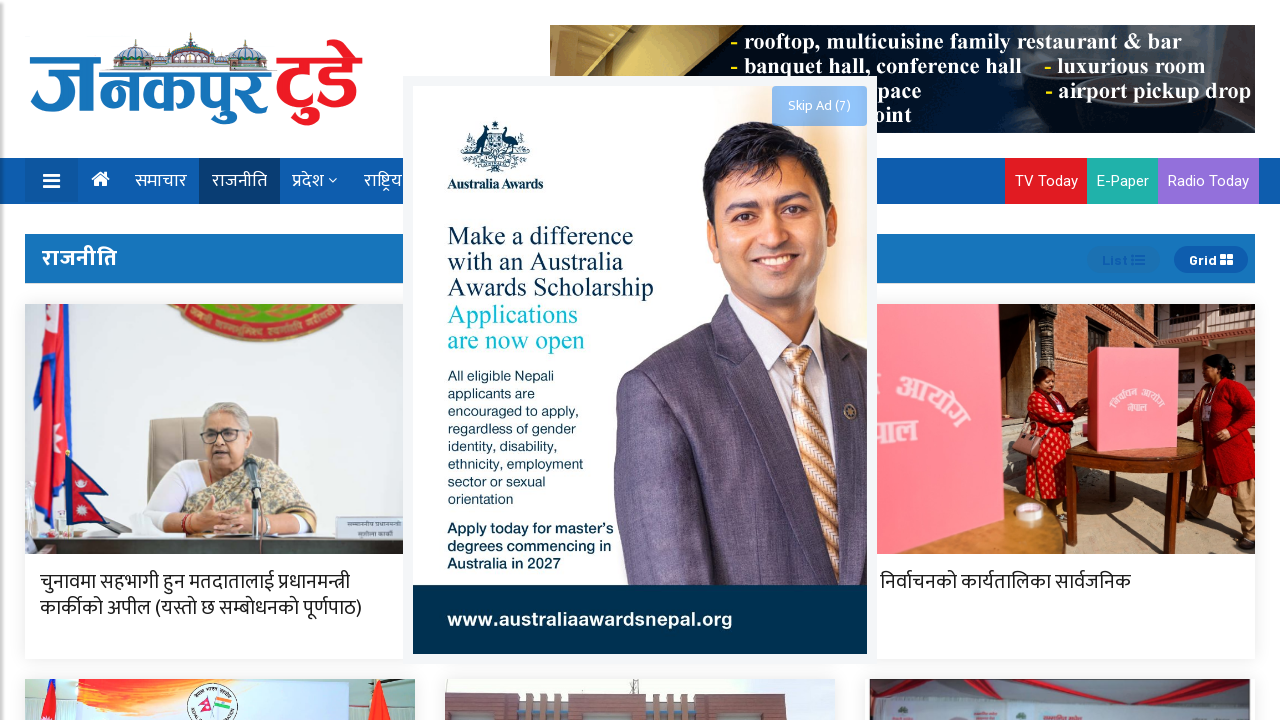

Located pagination container element
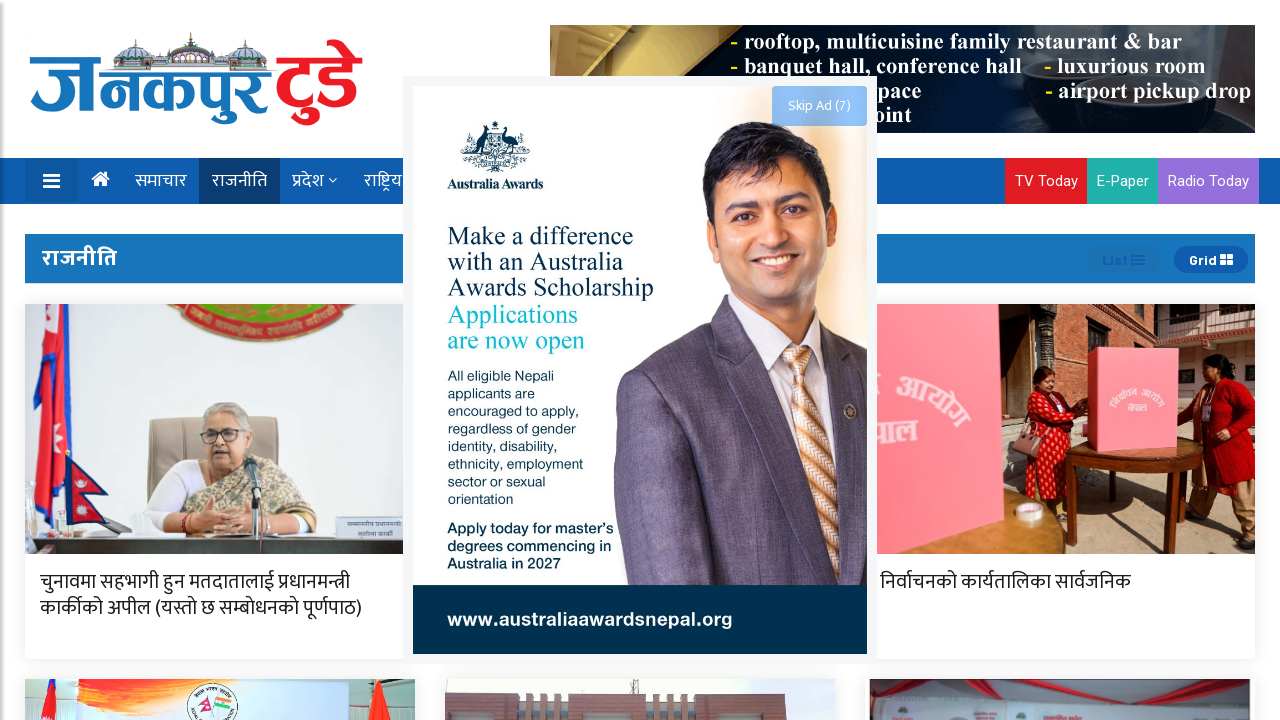

Located page number links within pagination
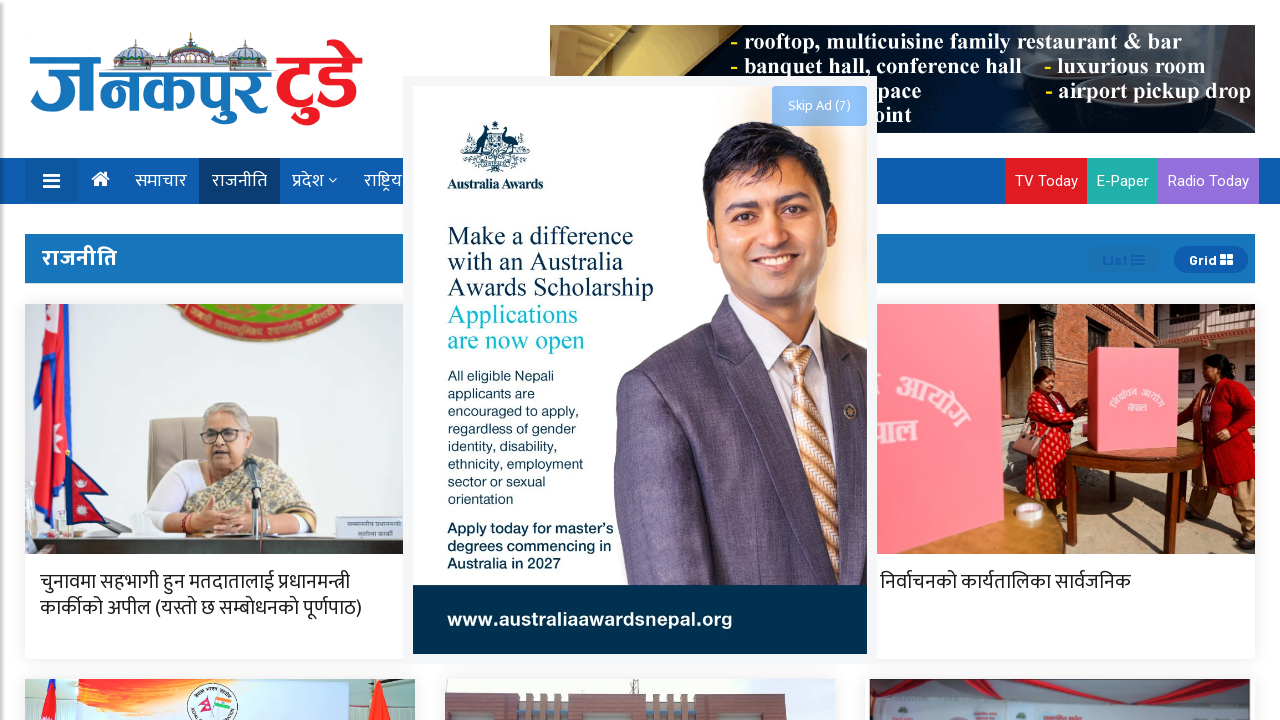

Confirmed first page number link is available
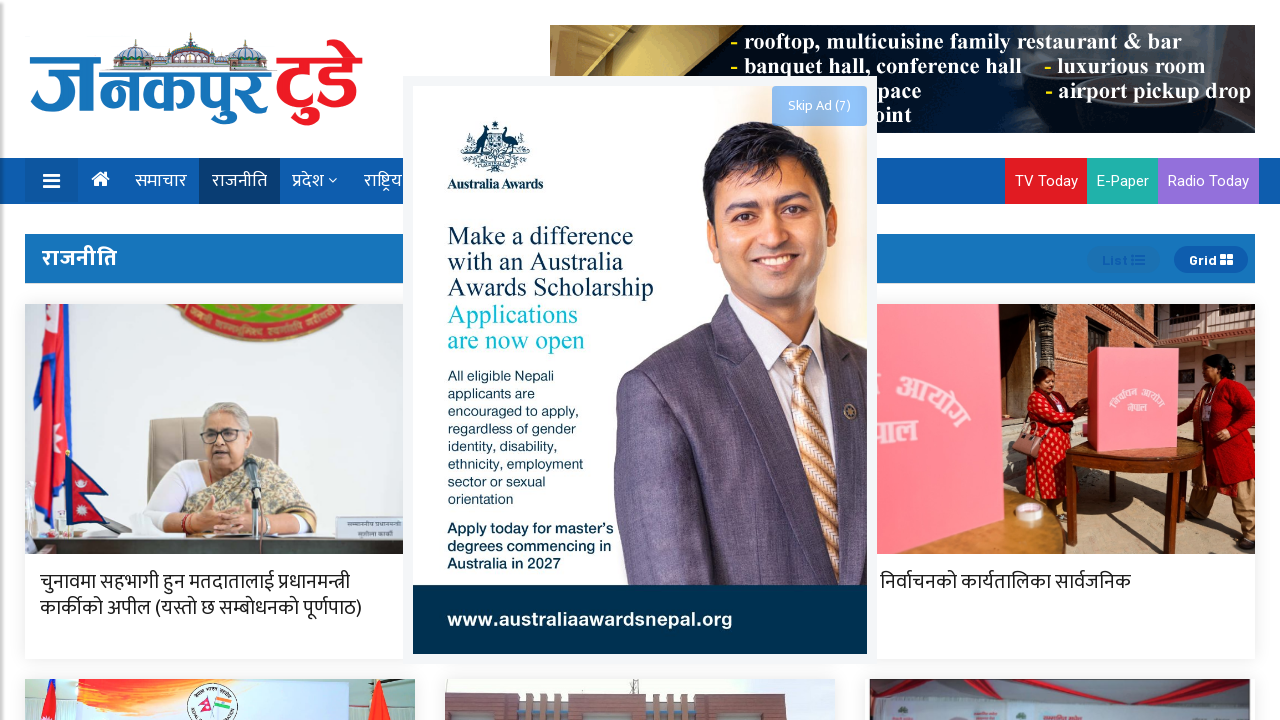

Navigated to page 2 of politics category
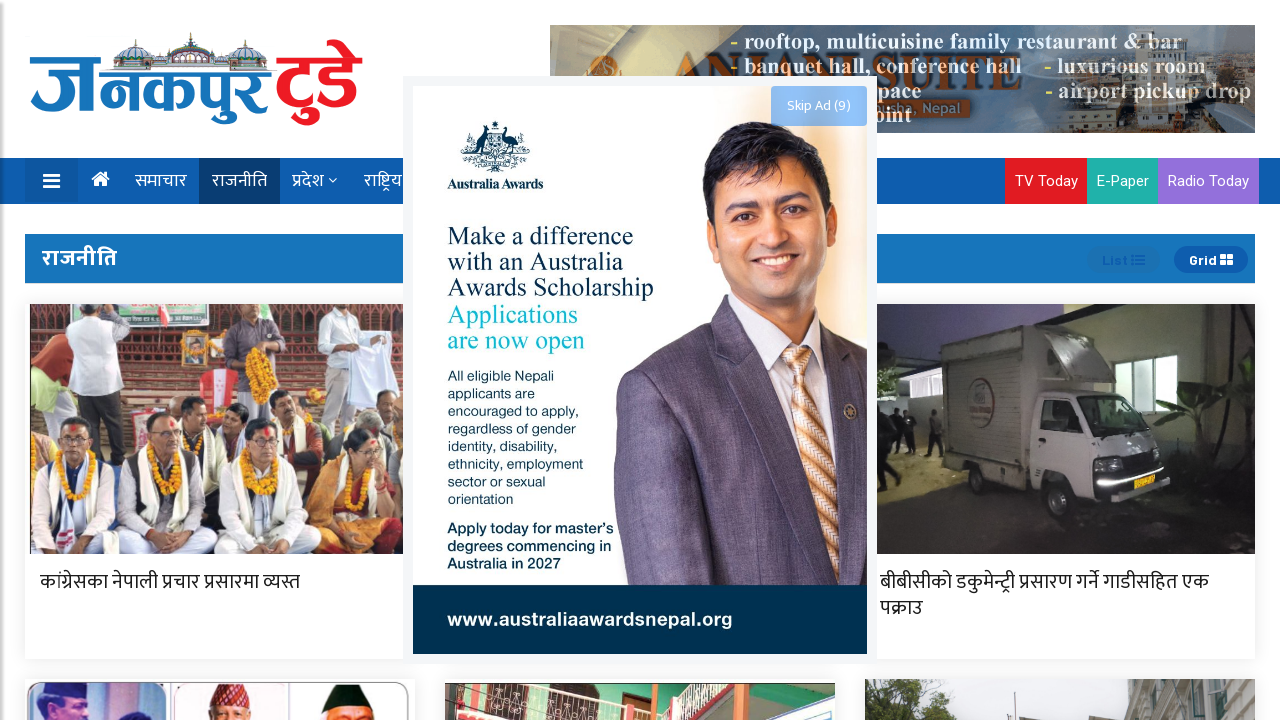

Page 2 content loaded successfully
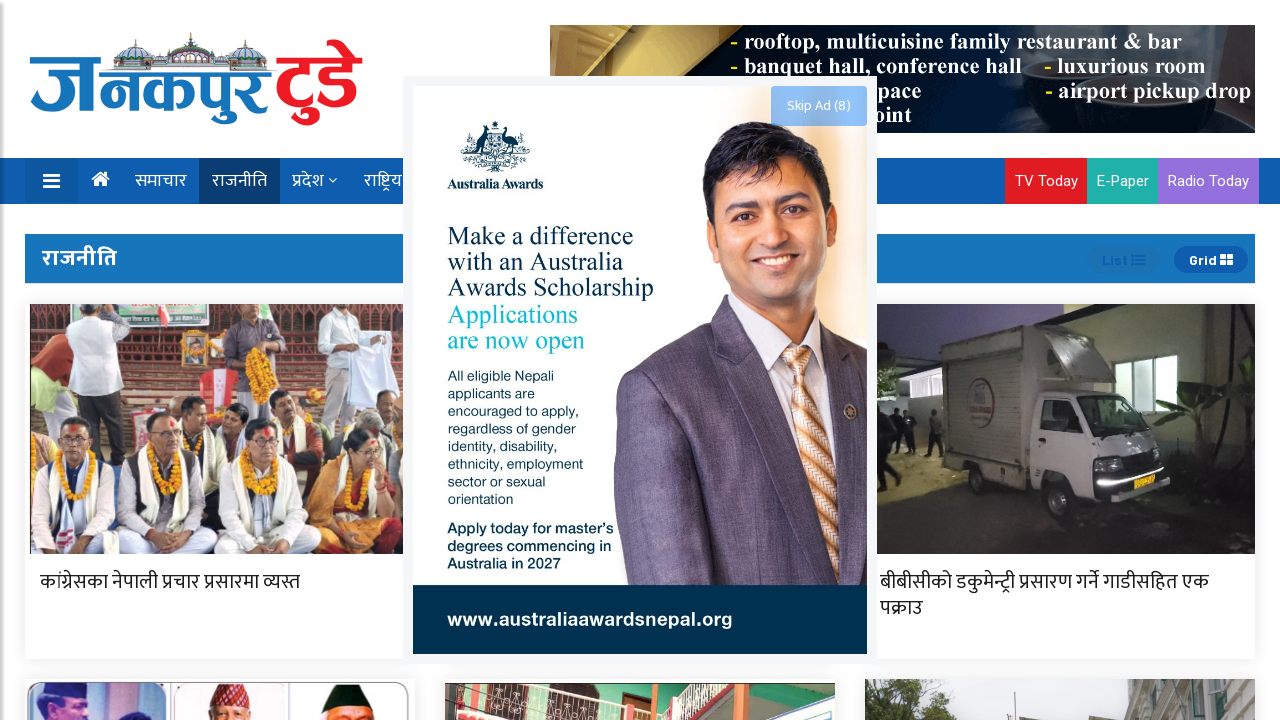

Verified article links are present on page 2
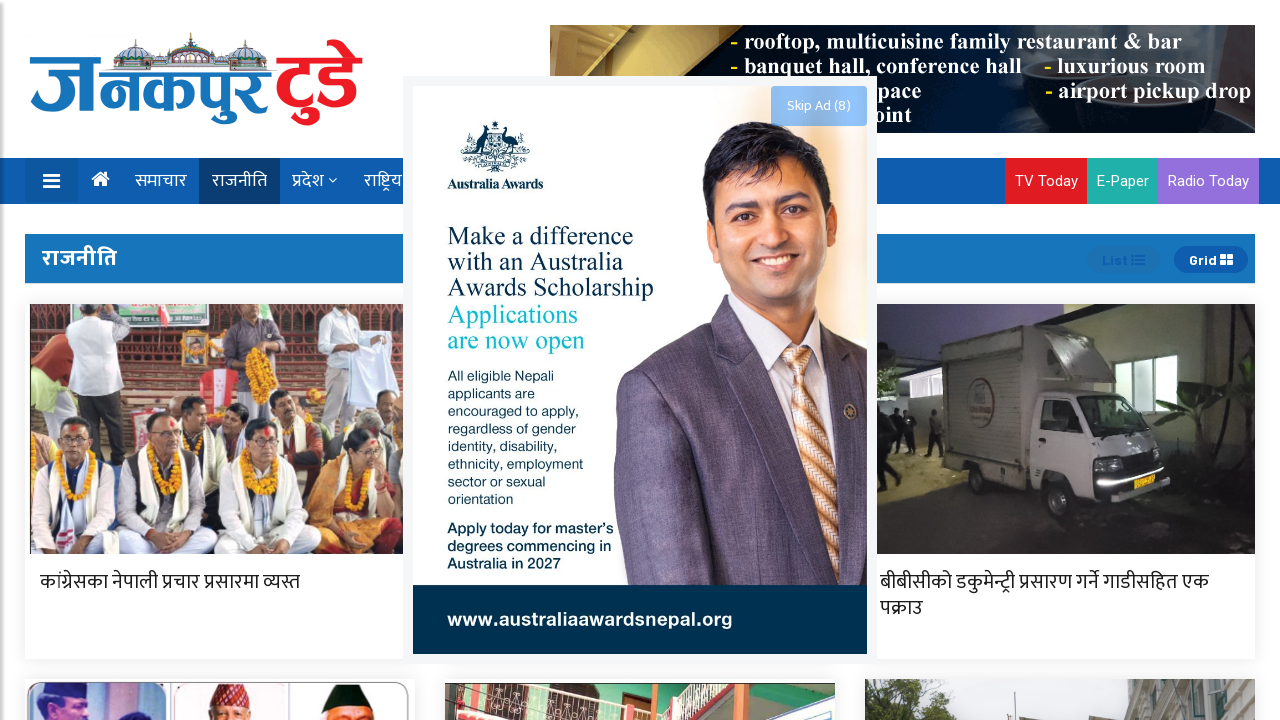

Navigated to page 3 of politics category
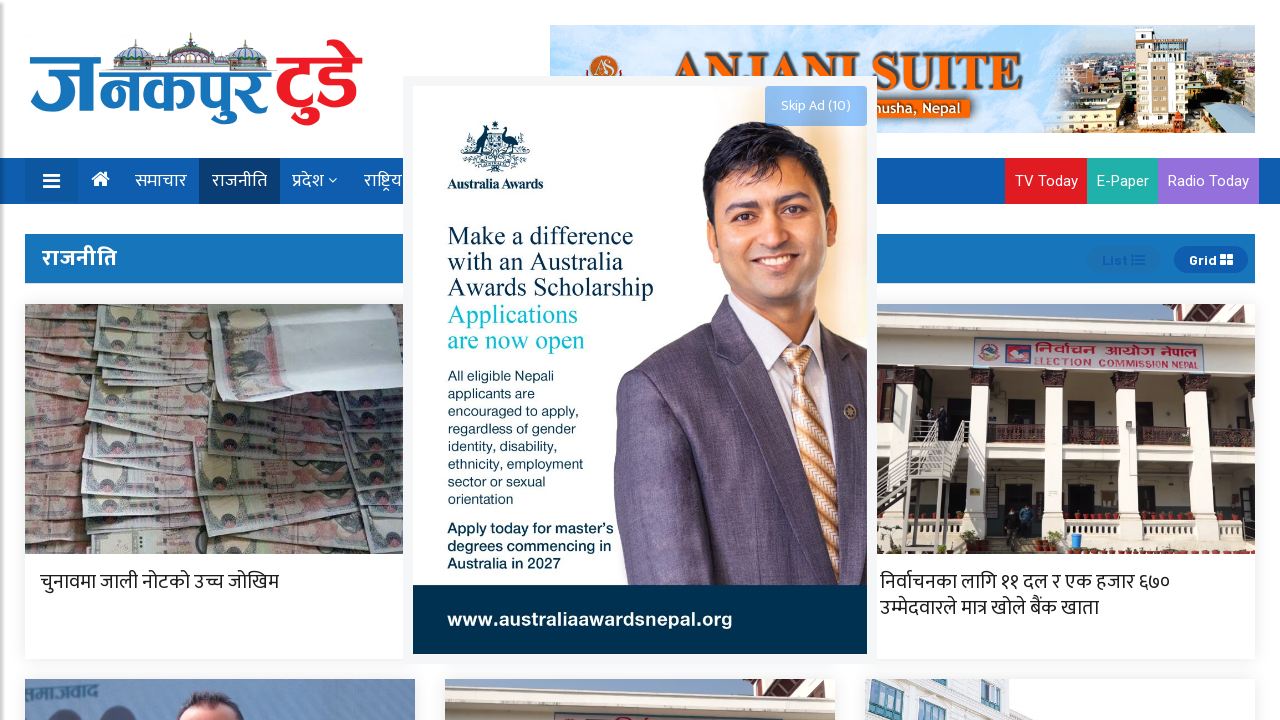

Page 3 content loaded successfully
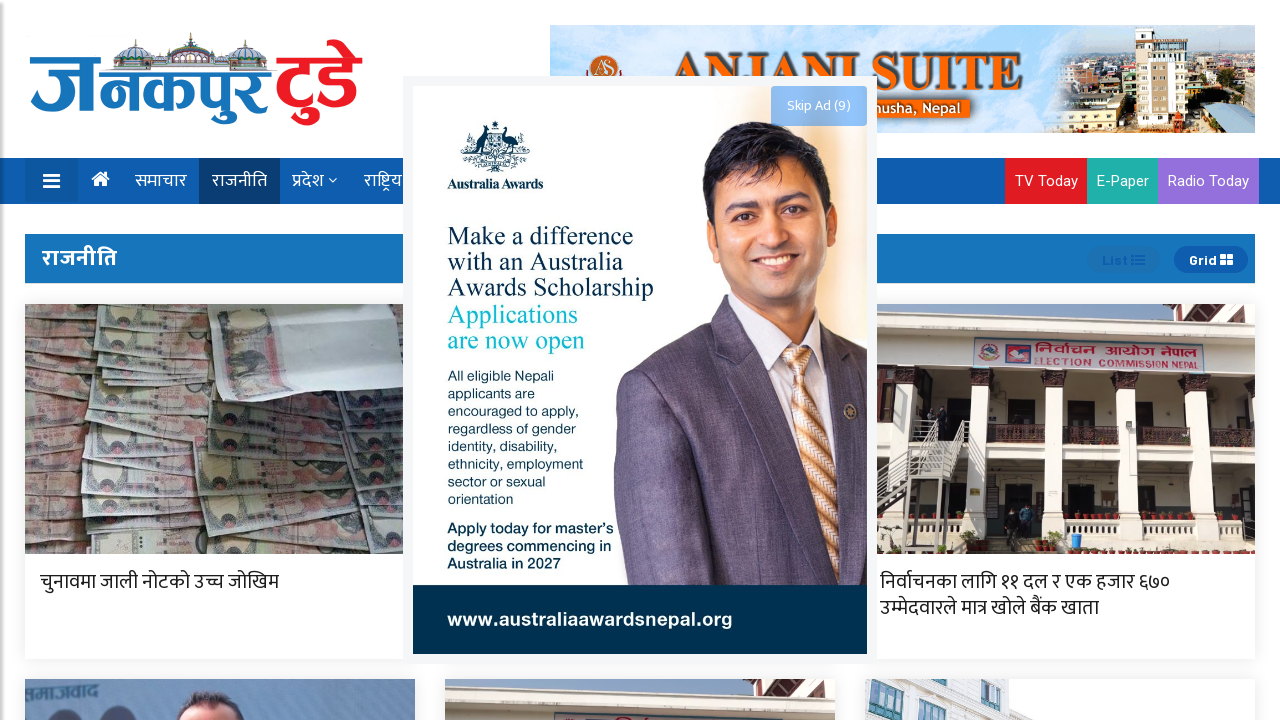

Confirmed pagination element is still visible on page 3
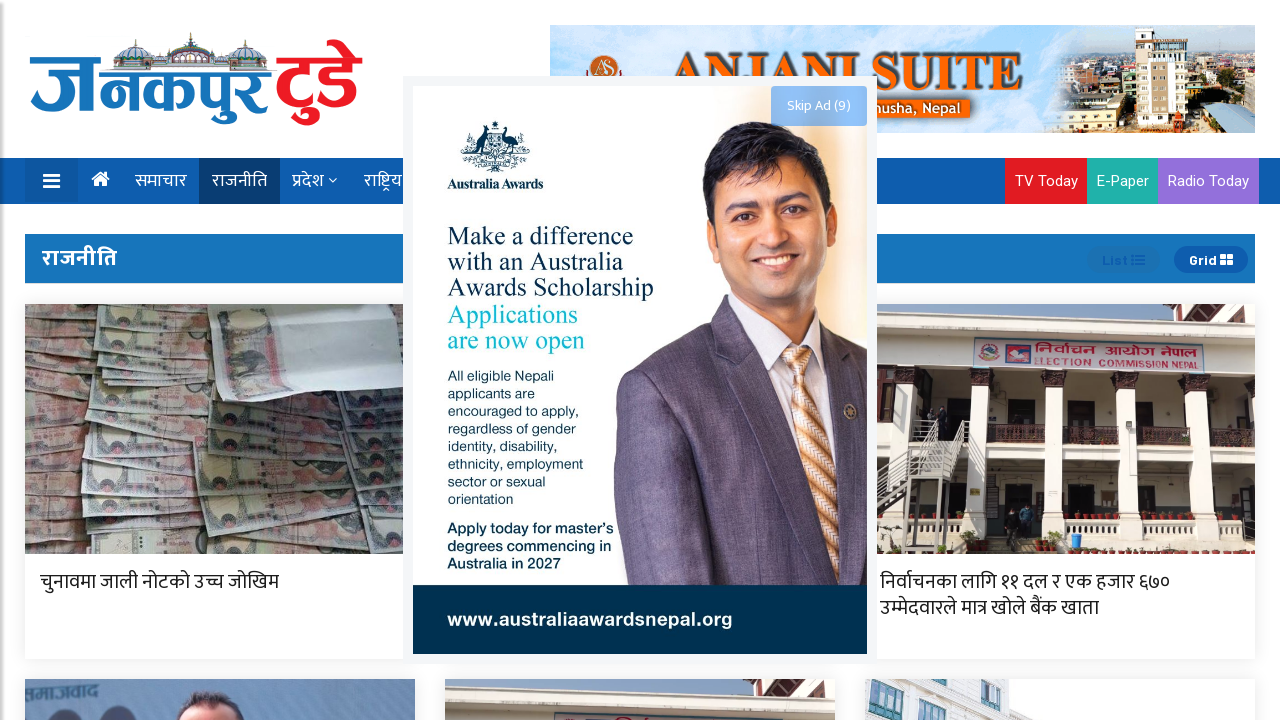

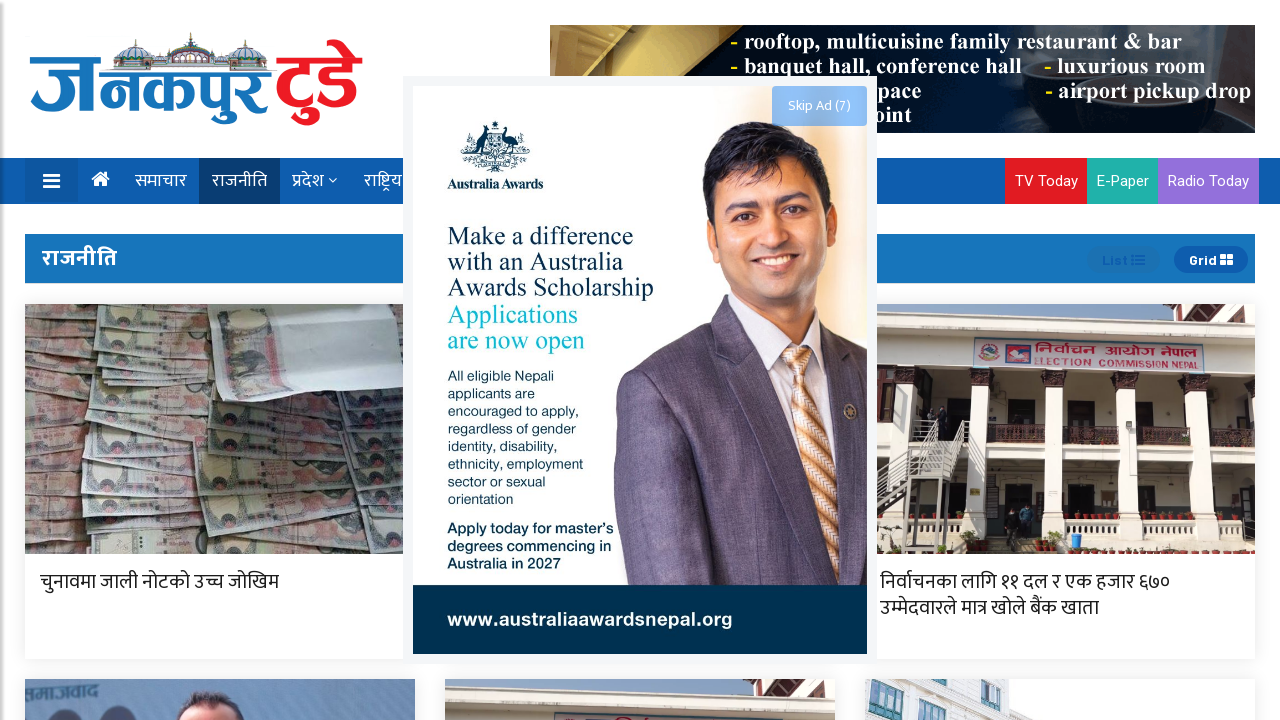